Tests dynamic dropdown functionality by selecting an origin station (Bangalore - BLR) and a destination station (Chennai - MAA) from cascading dropdowns on a flight booking practice page.

Starting URL: https://rahulshettyacademy.com/dropdownsPractise/#

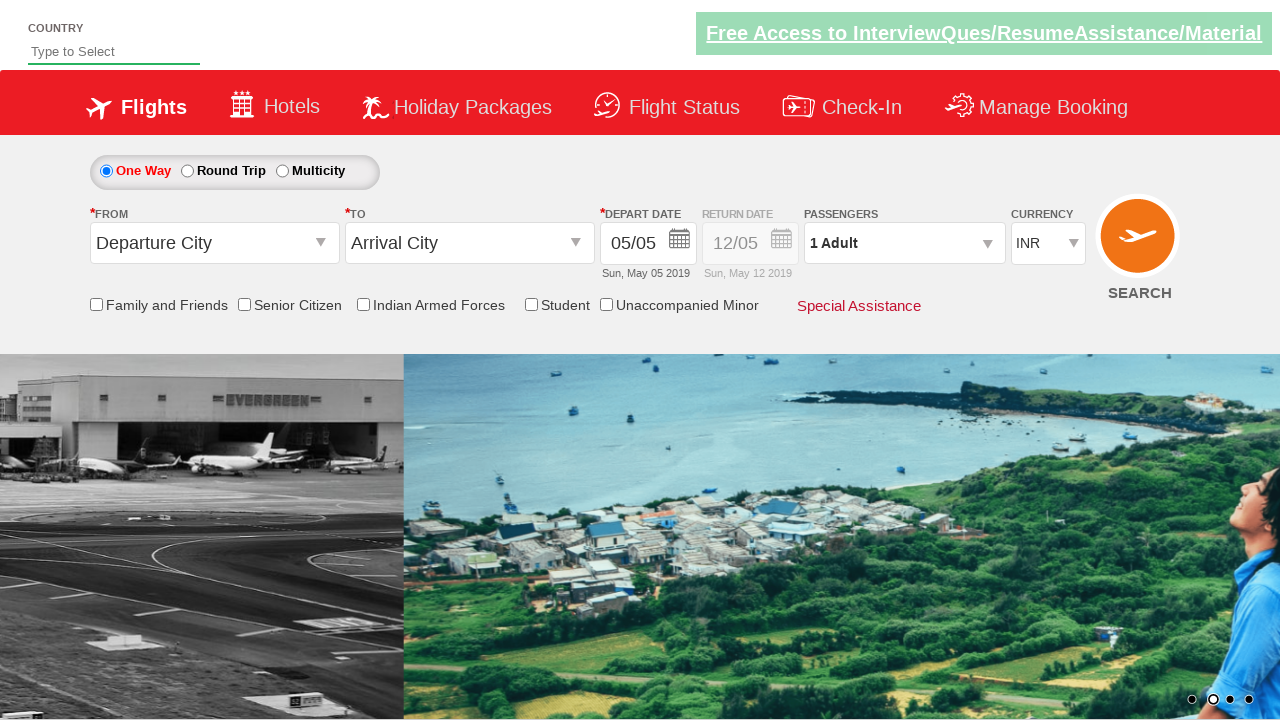

Clicked on origin station dropdown to open it at (214, 243) on #ctl00_mainContent_ddl_originStation1_CTXT
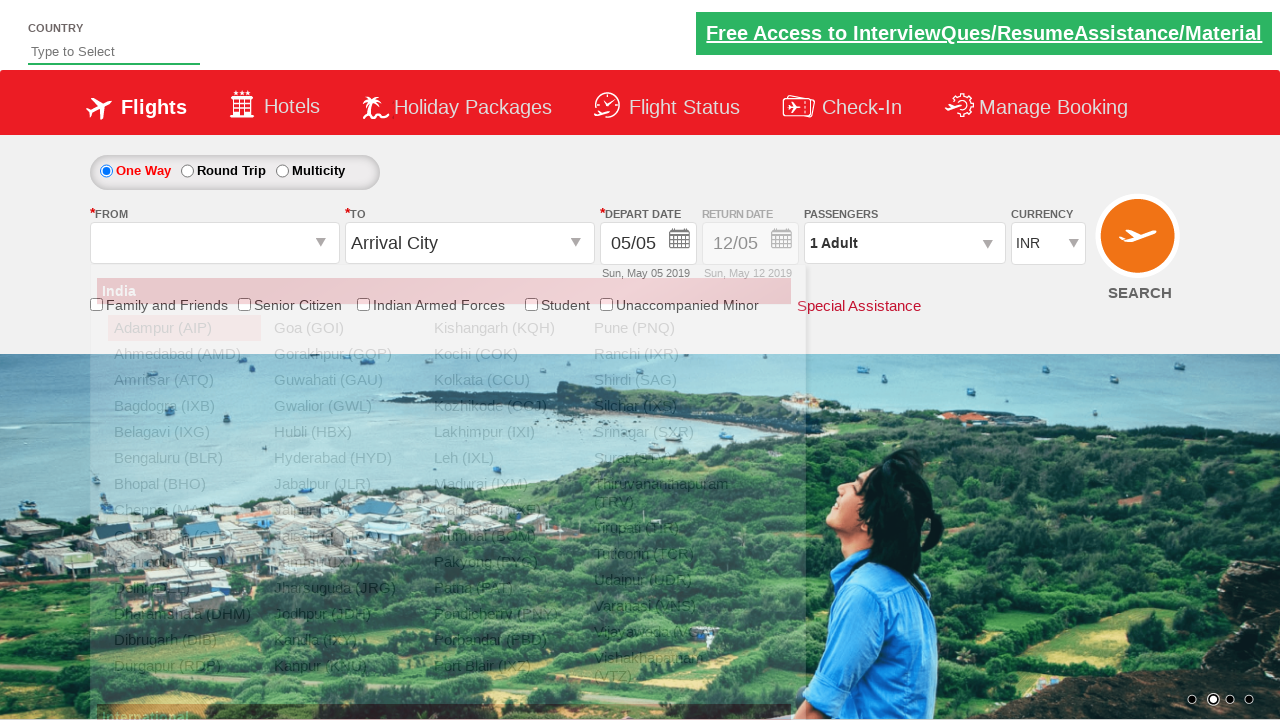

Selected Bangalore (BLR) as origin station at (184, 458) on xpath=//a[@value='BLR']
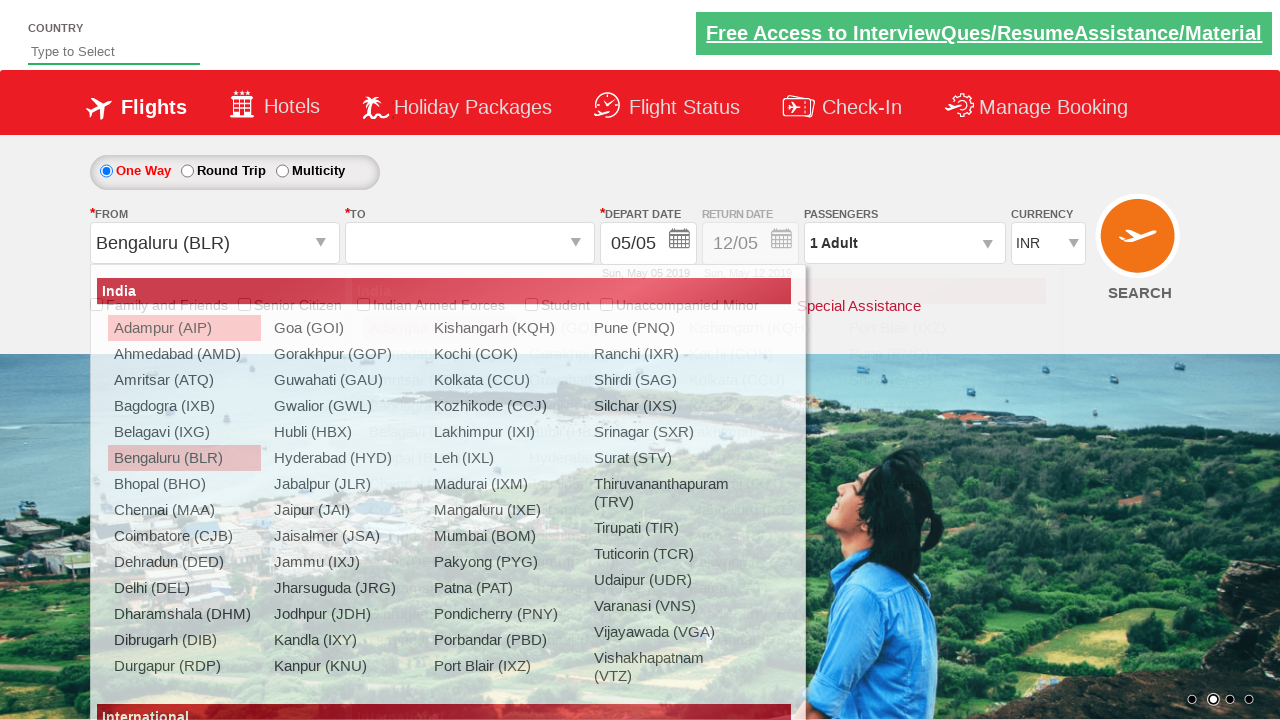

Waited for destination dropdown to be ready
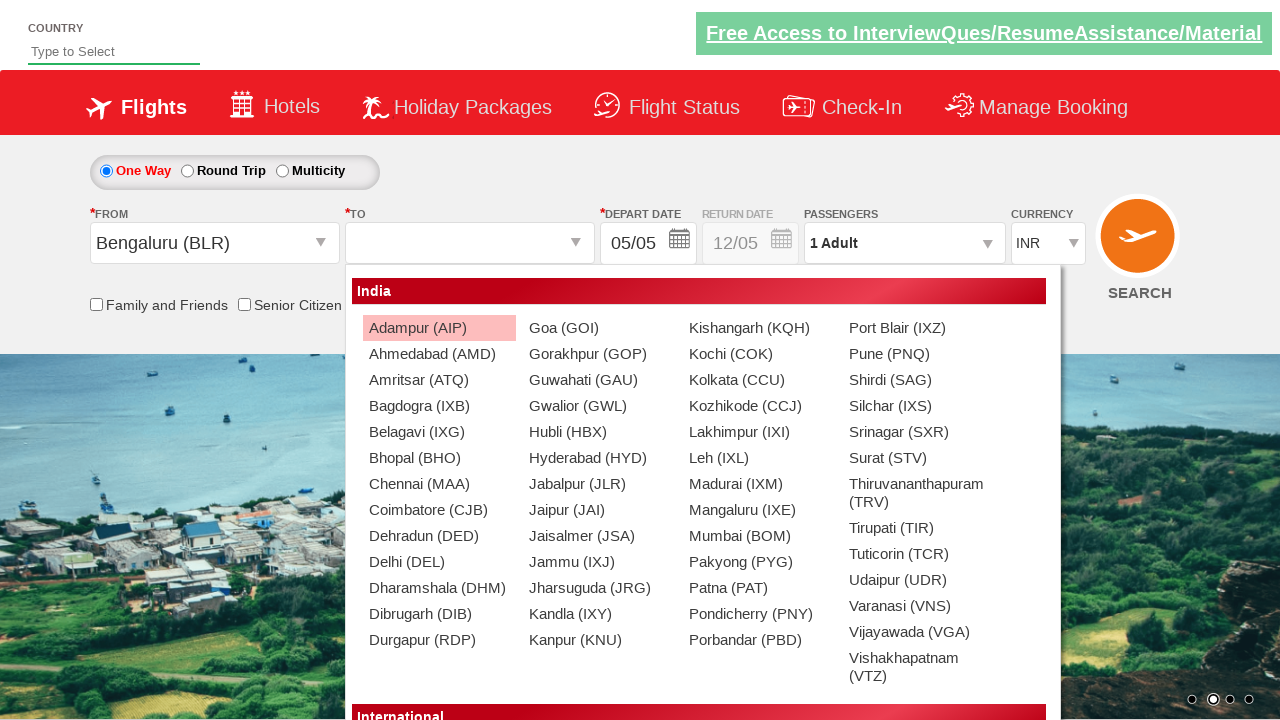

Selected Chennai (MAA) as destination station from the destination dropdown at (439, 484) on xpath=//div[@id='glsctl00_mainContent_ddl_destinationStation1_CTNR']//a[@value='
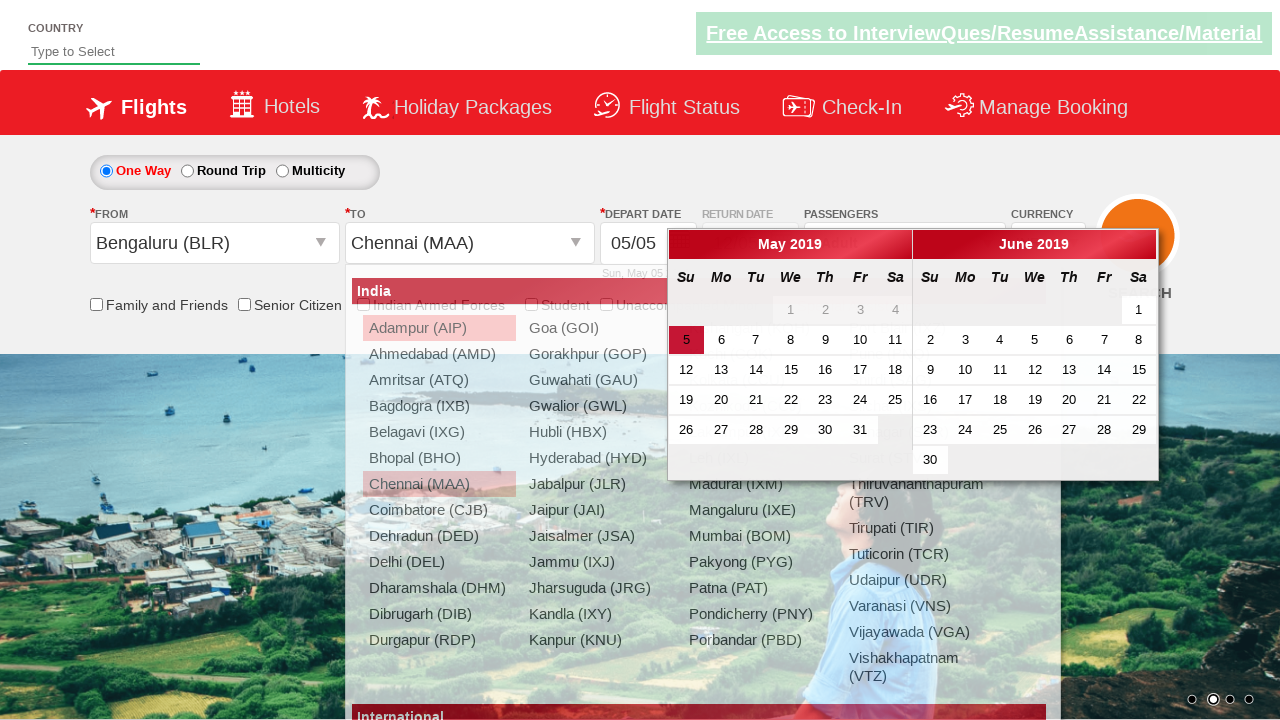

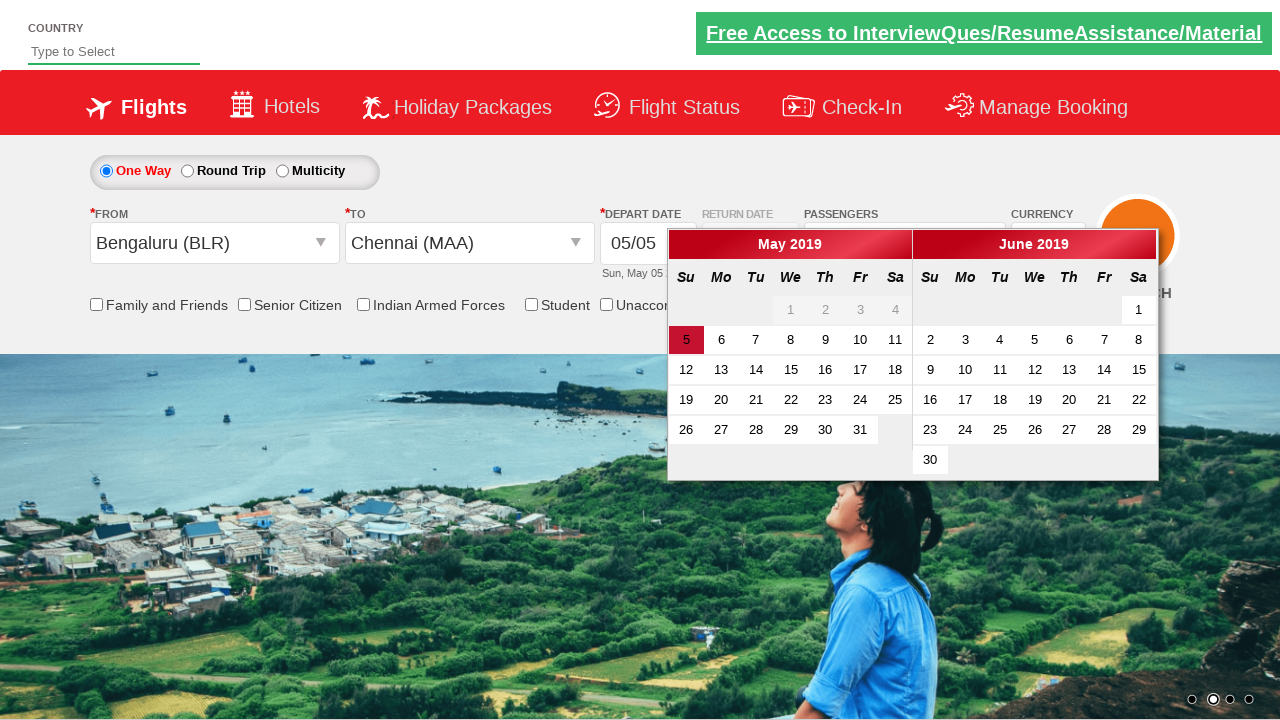